Tests the forgot password functionality by navigating to the forgot password page, entering an email address, and submitting the form

Starting URL: https://the-internet.herokuapp.com

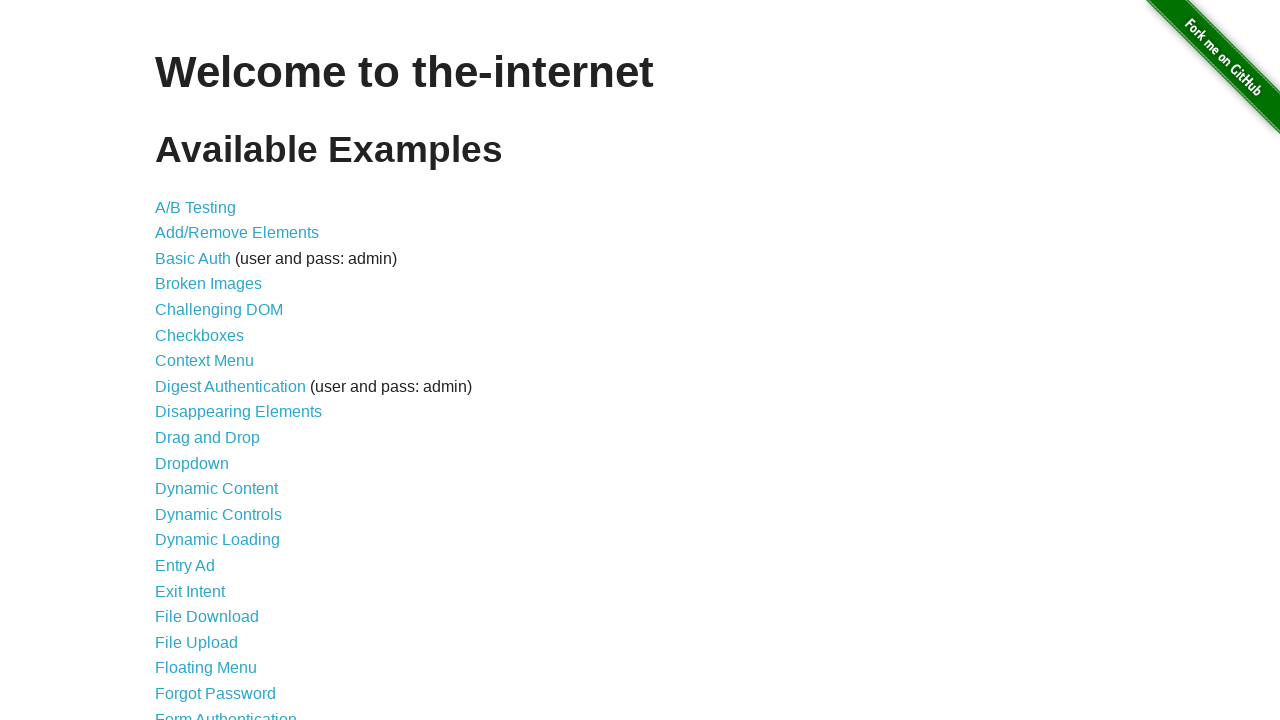

Clicked the 'Forgot Password' link at (216, 693) on xpath=//a[@href='/forgot_password']
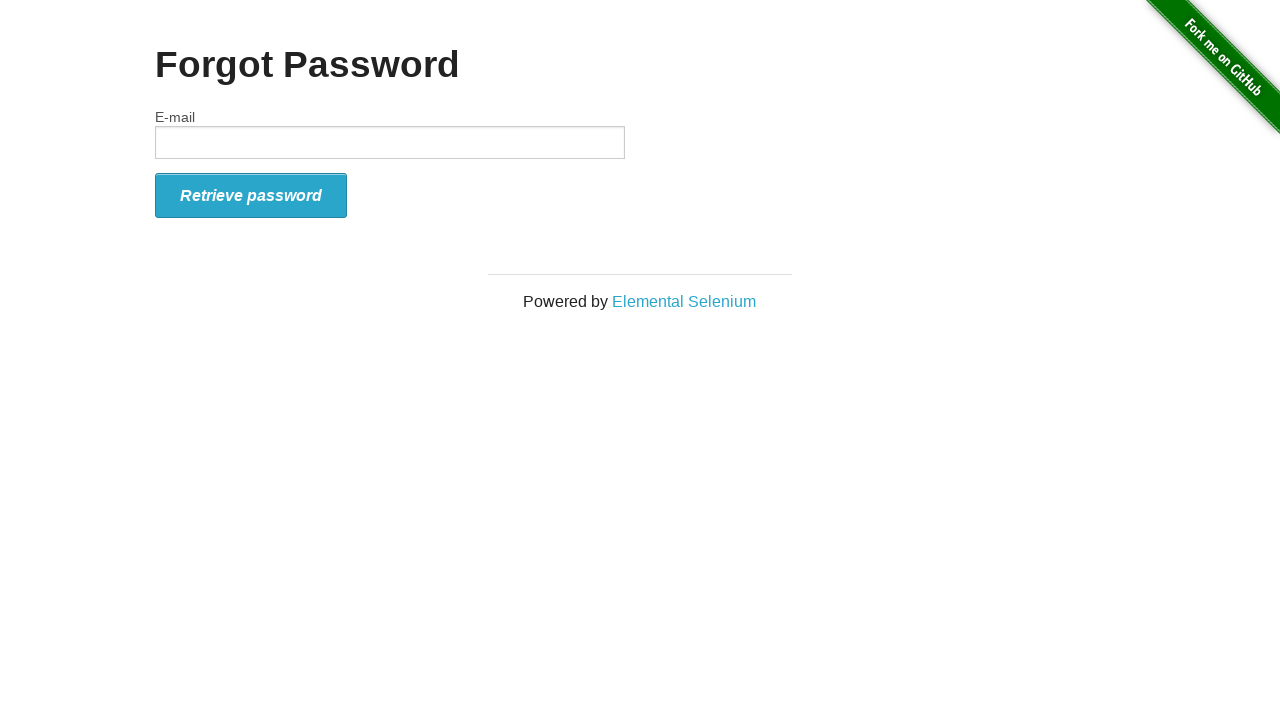

Filled email field with 'test@gmail.com' on #email
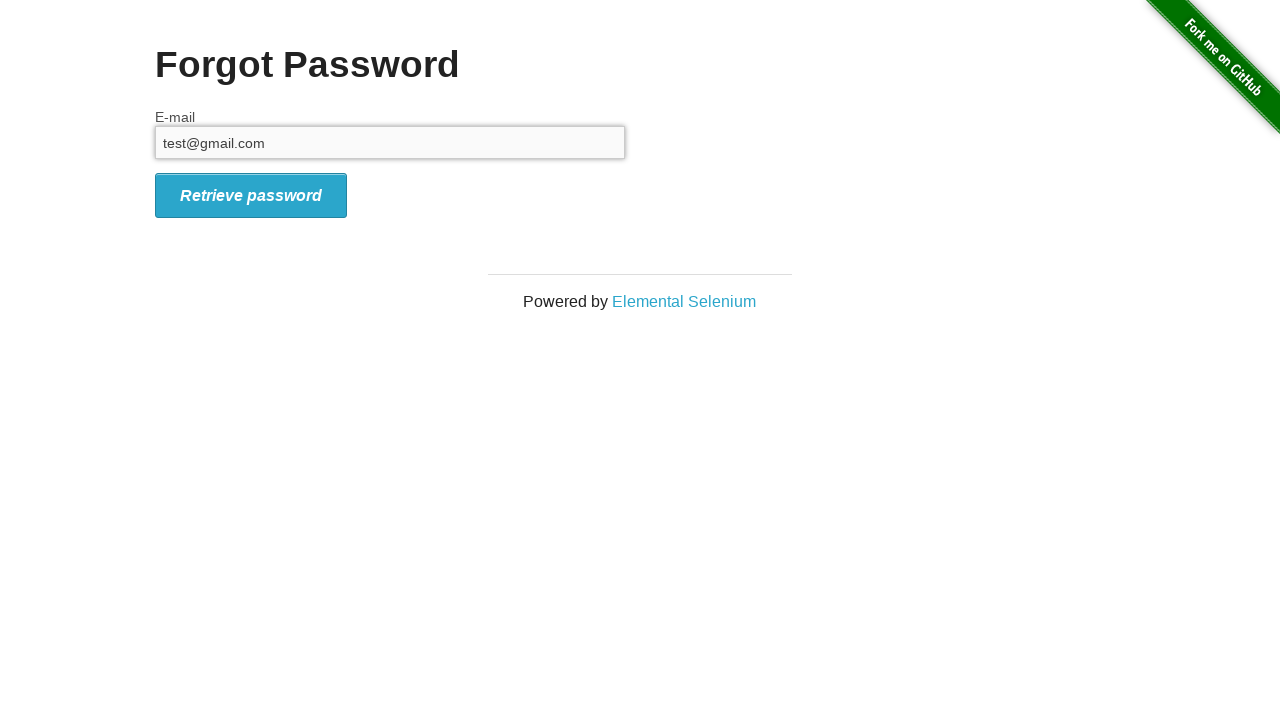

Clicked the submit button to send password reset at (251, 195) on #form_submit
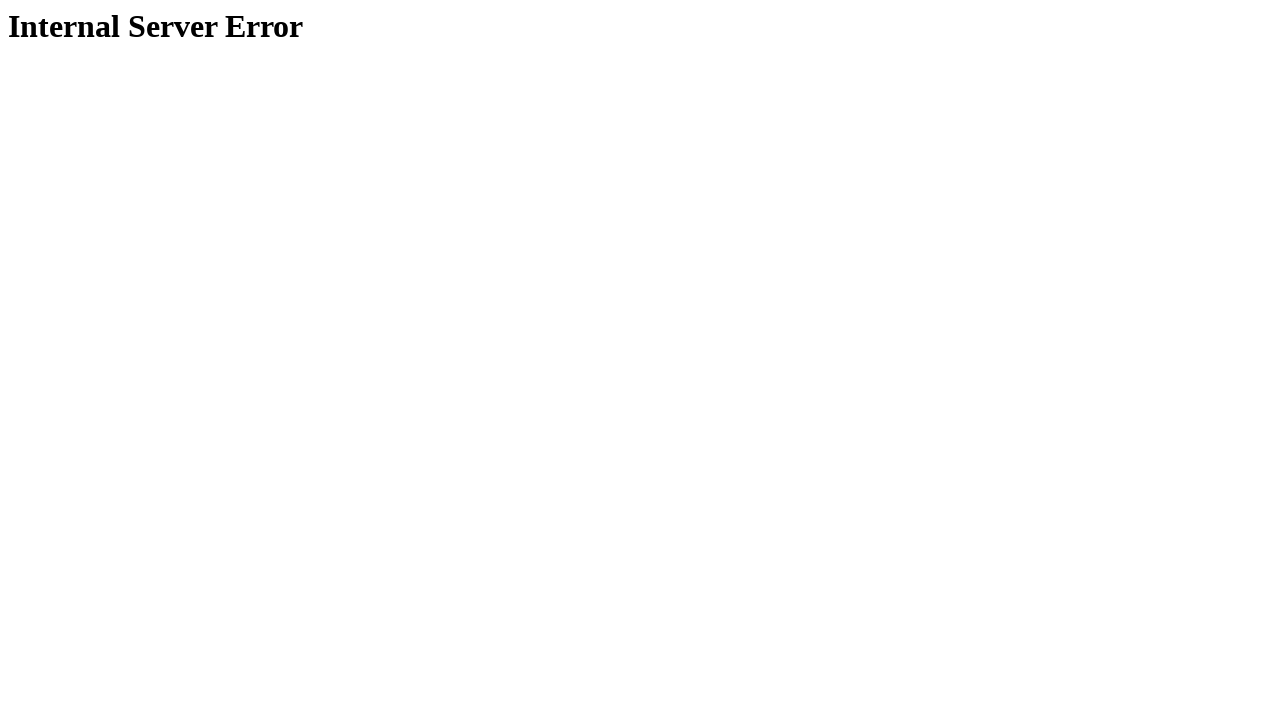

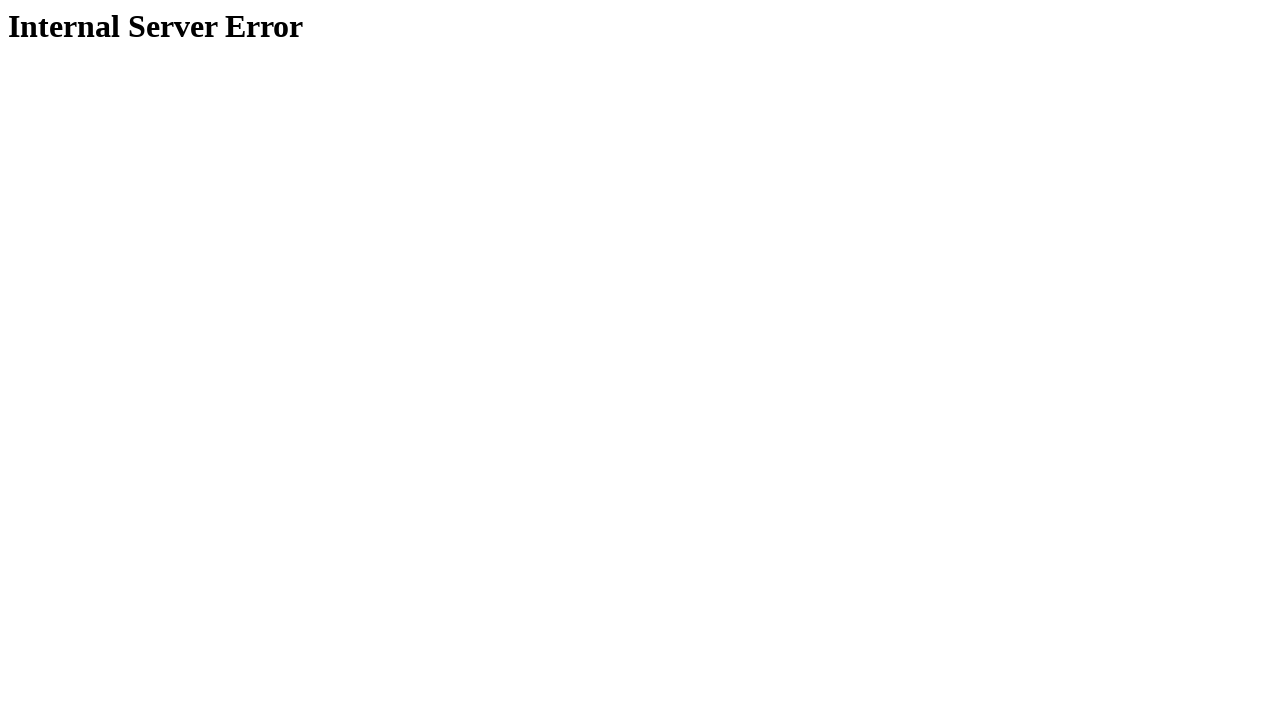